Tests a registration form by navigating to the demo registration page and filling in the address field with sample text.

Starting URL: https://demo.automationtesting.in/Register.html

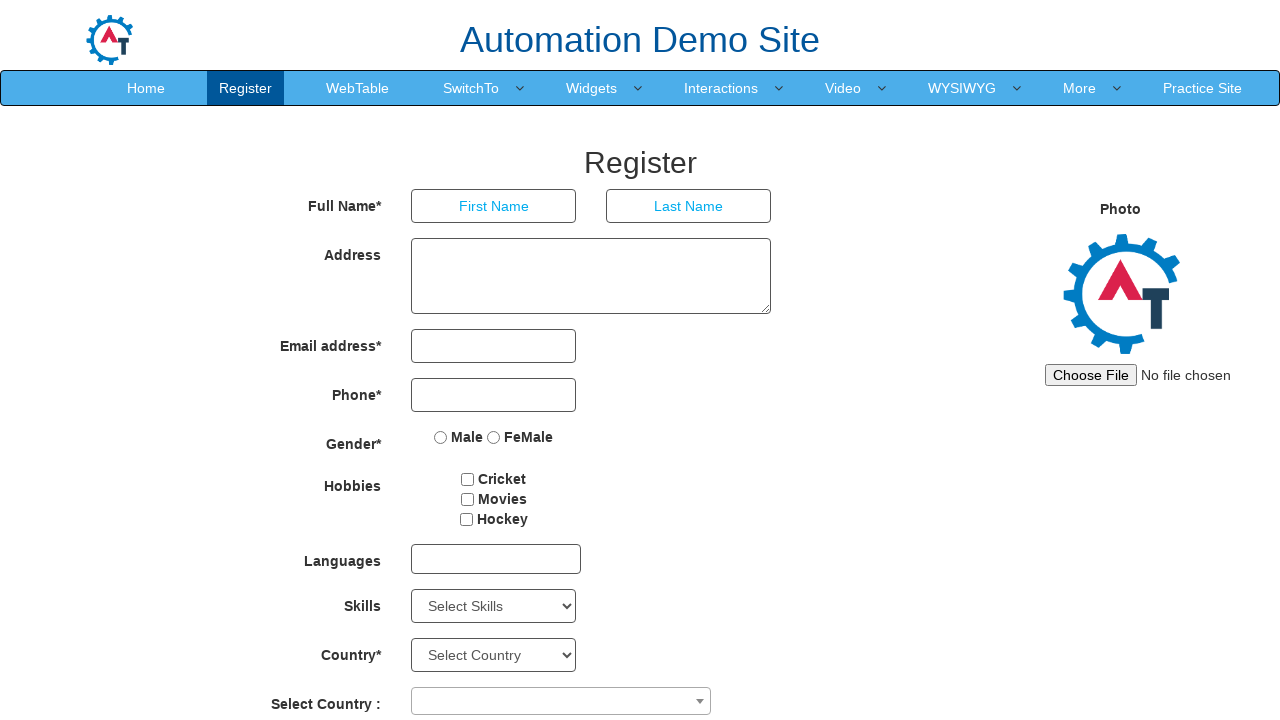

Navigated to registration page
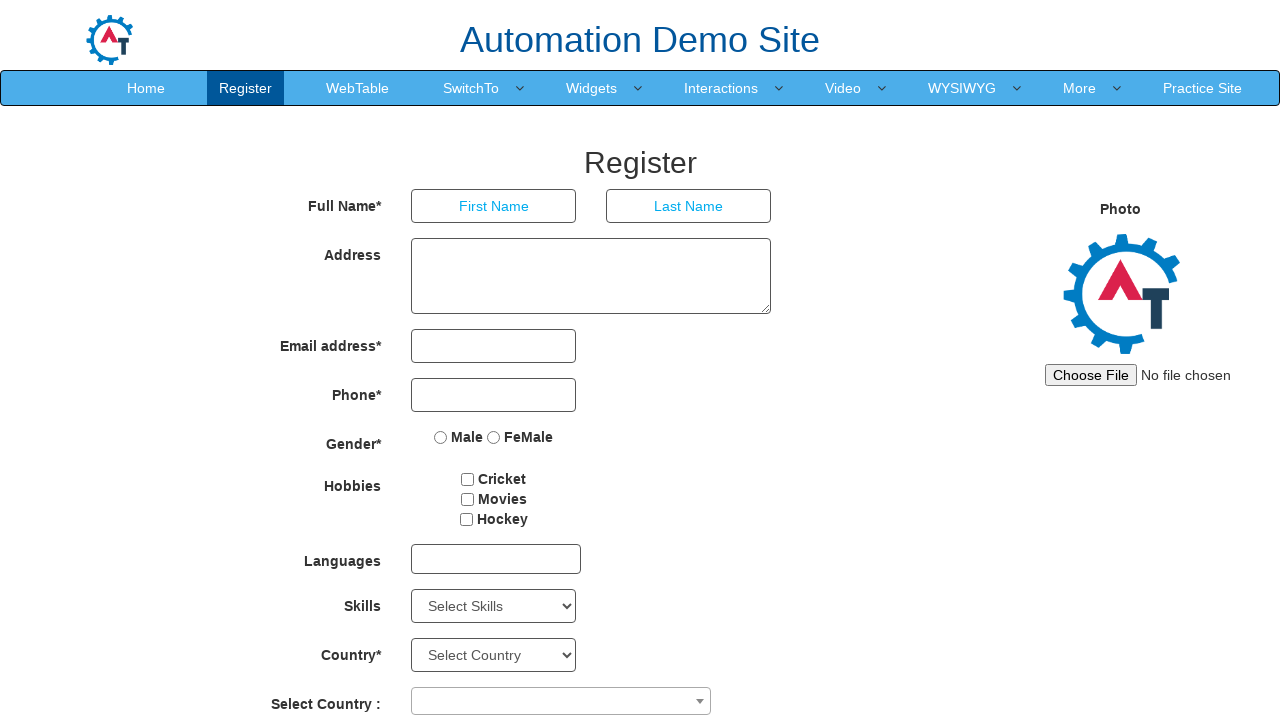

Filled address field with 'abc,pompono beach' on textarea[ng-model='Adress']
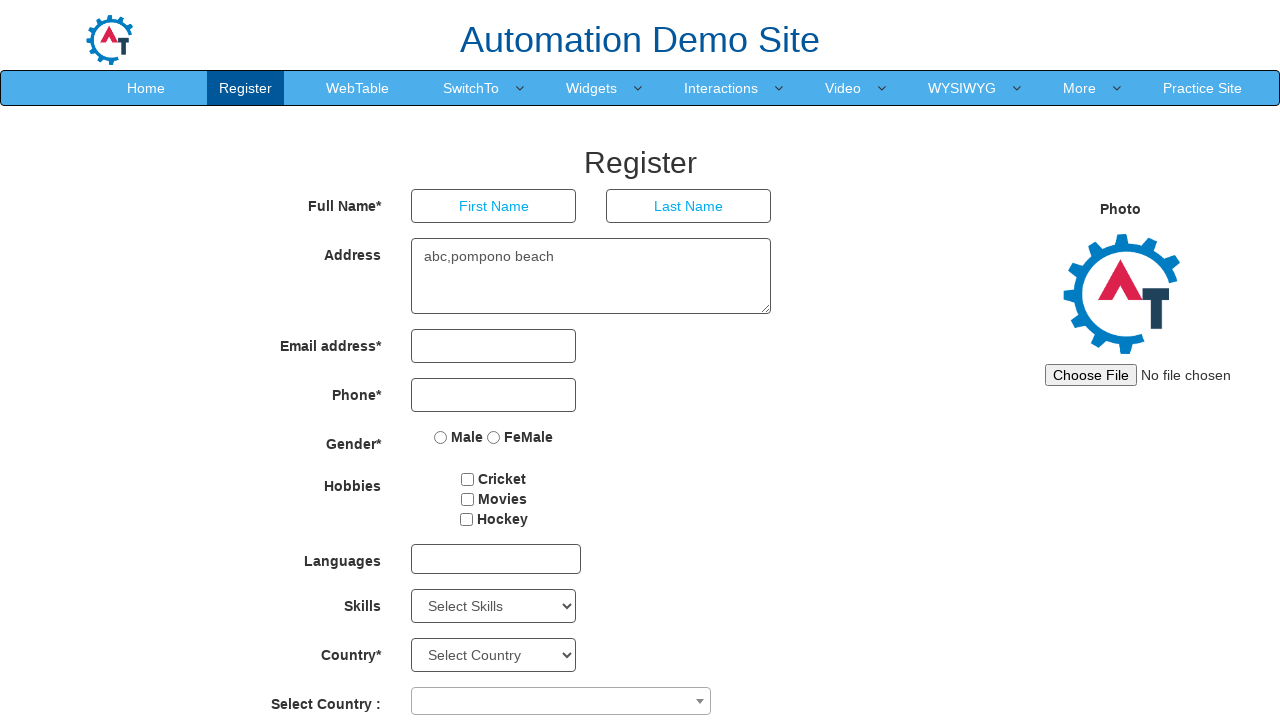

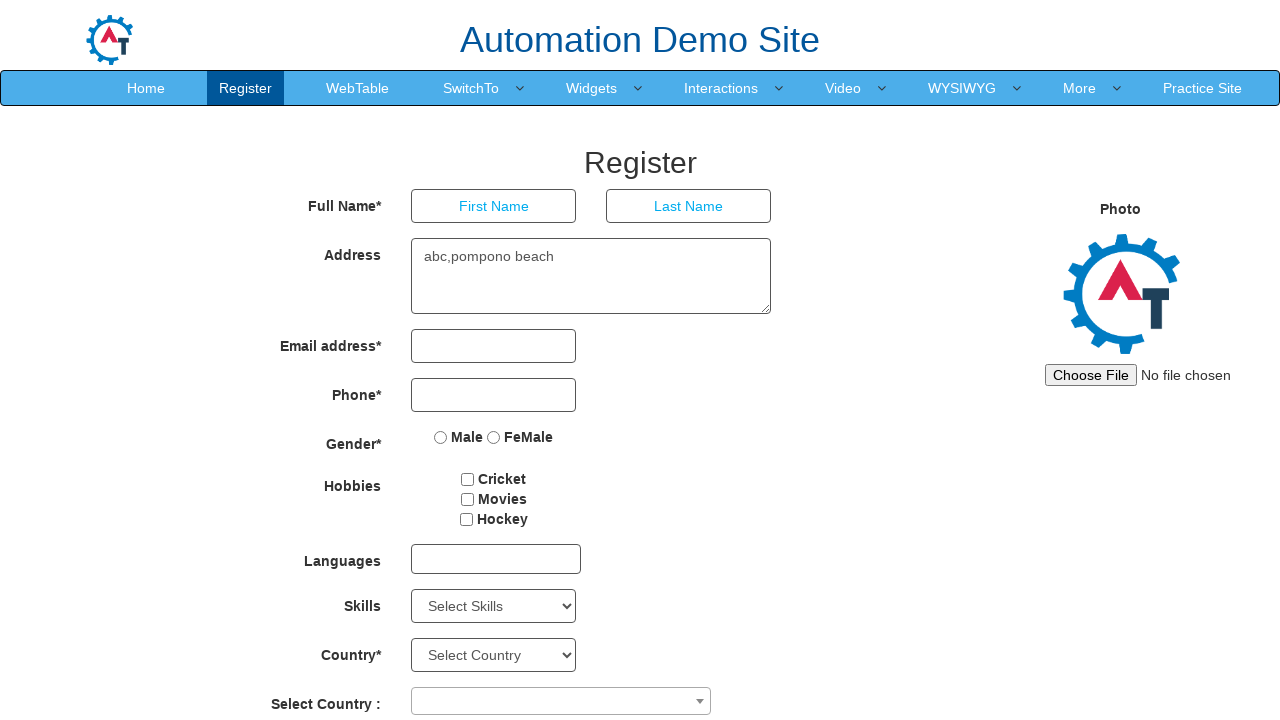